Tests date picker by clicking the input and selecting the 15th day from the current month

Starting URL: https://kristinek.github.io/site/examples/actions

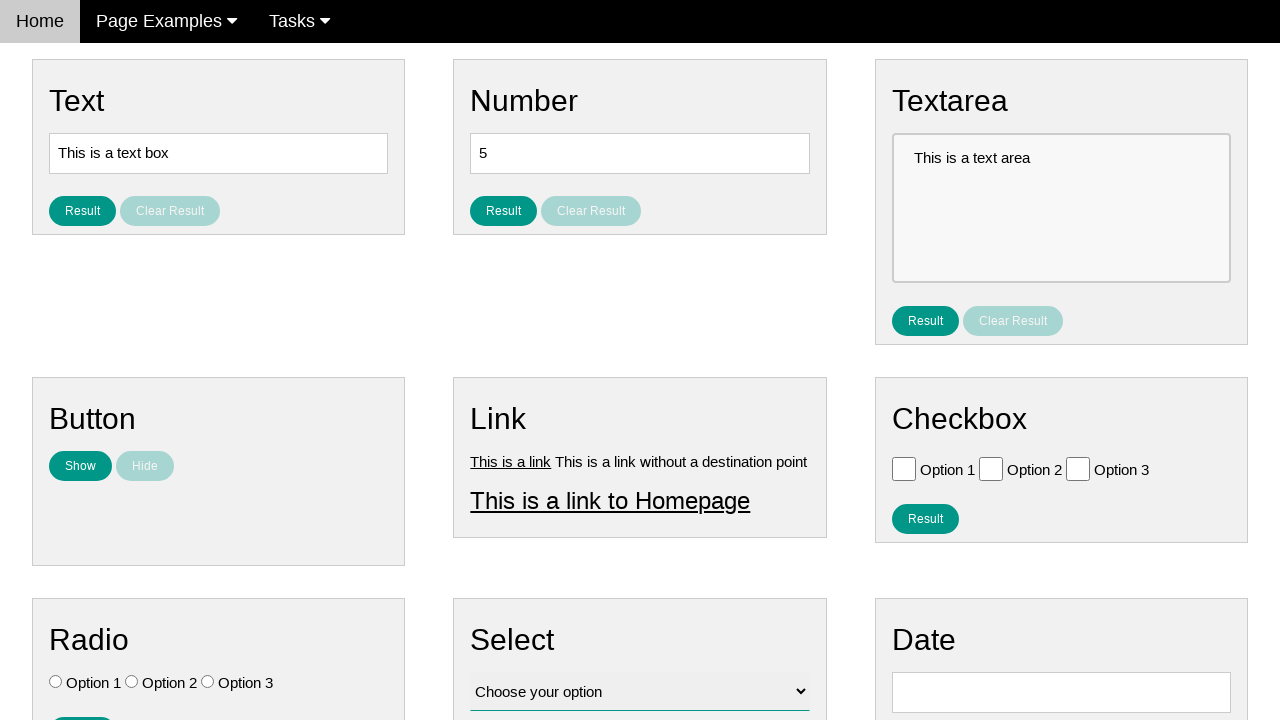

Clicked on date picker input field at (1061, 692) on input#vfb-8
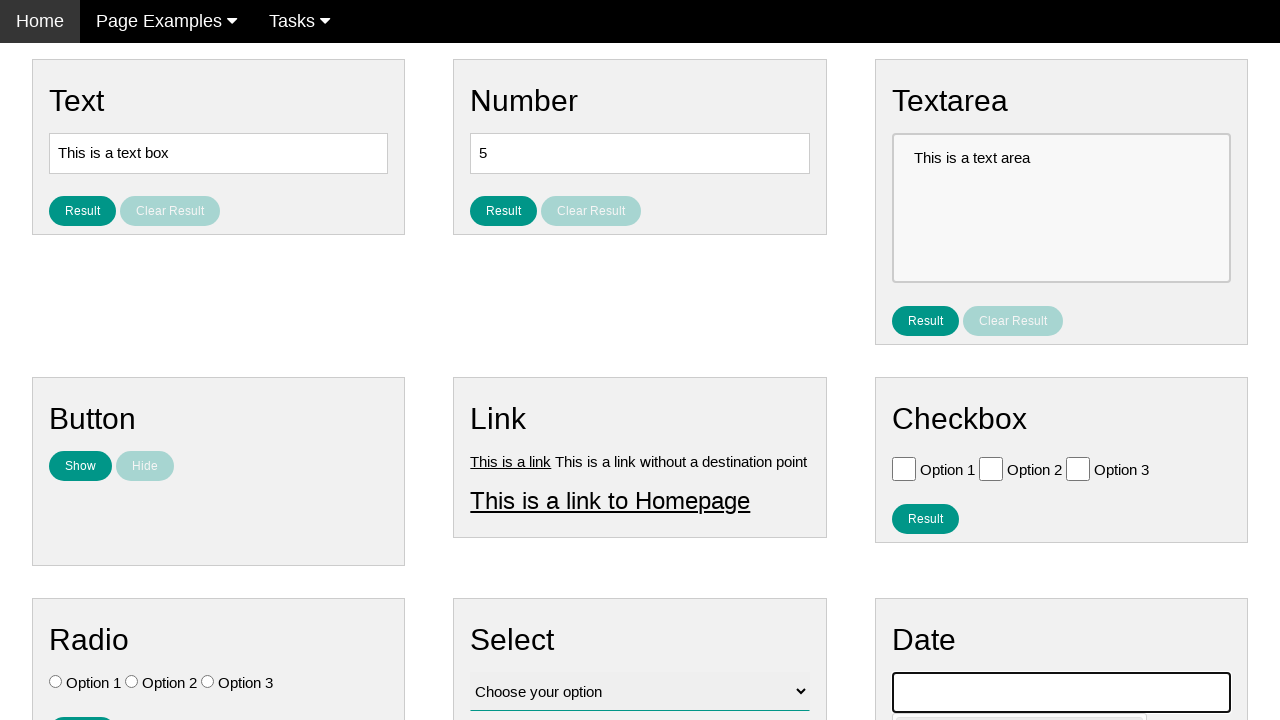

Selected the 15th day from the date picker calendar at (913, 522) on a:text('15')
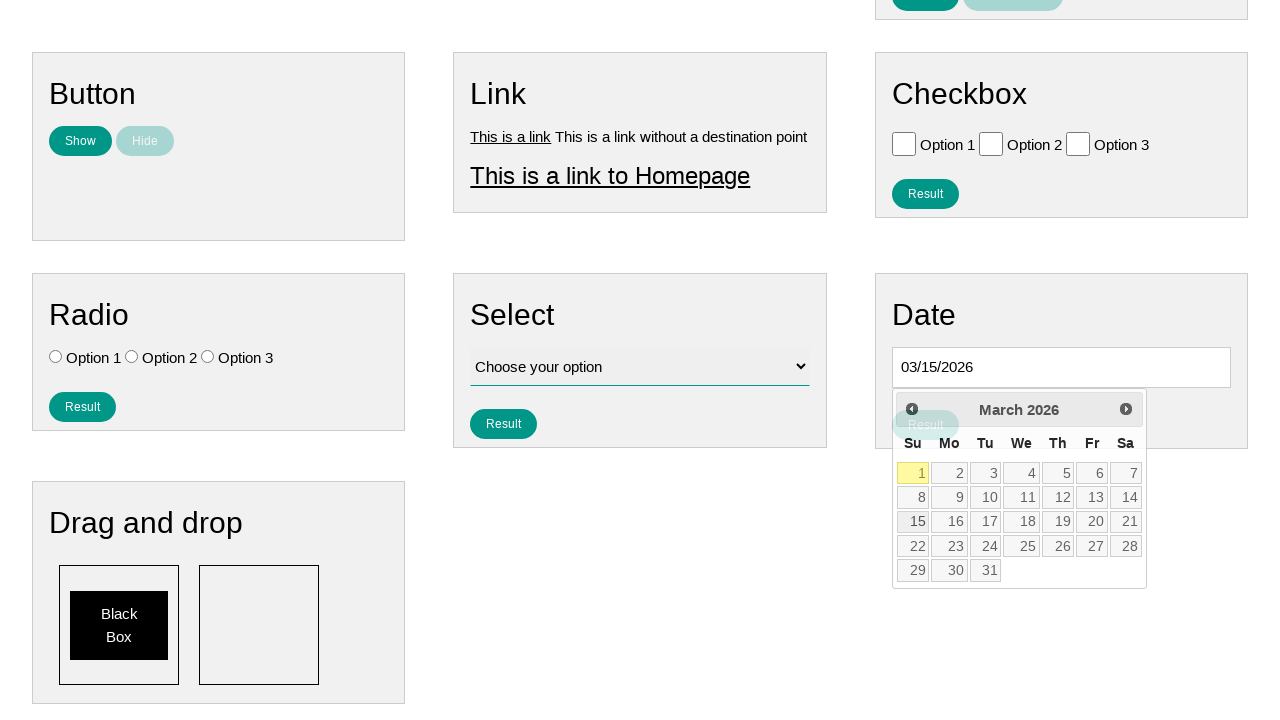

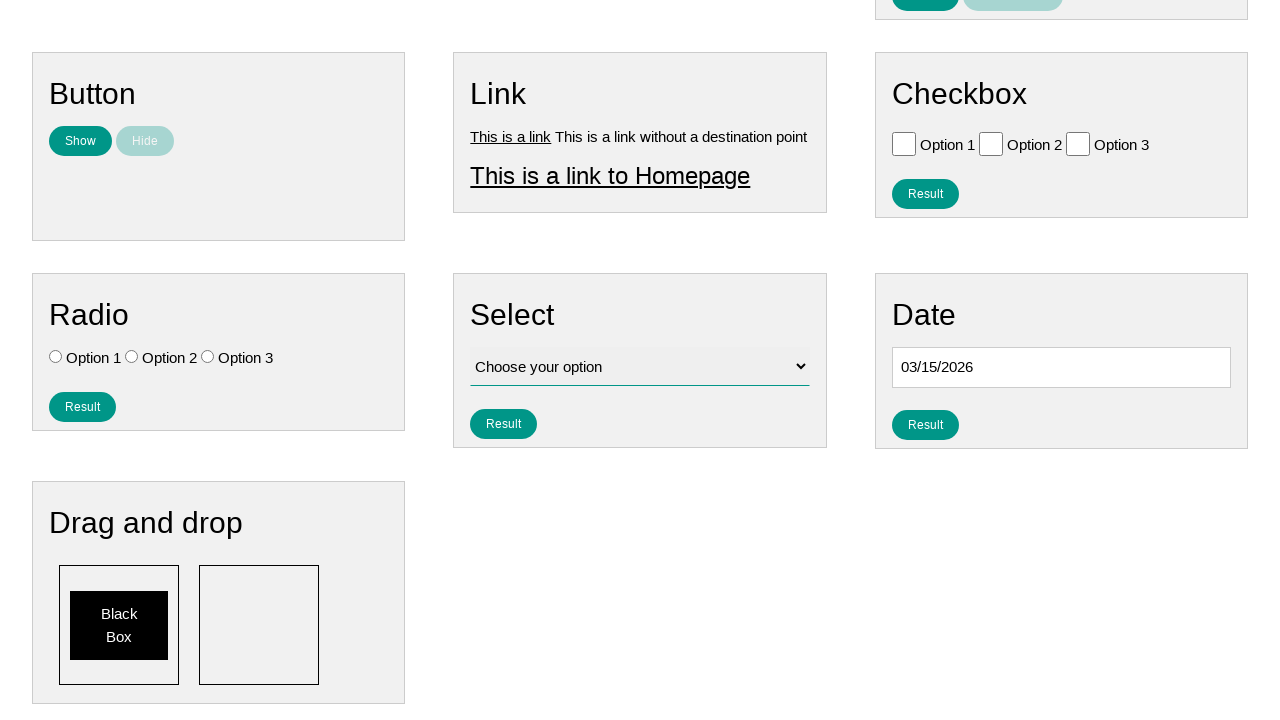